Tests nested frames functionality by clicking on the Nested Frames link, switching between frames, and verifying frame content is accessible

Starting URL: https://the-internet.herokuapp.com/

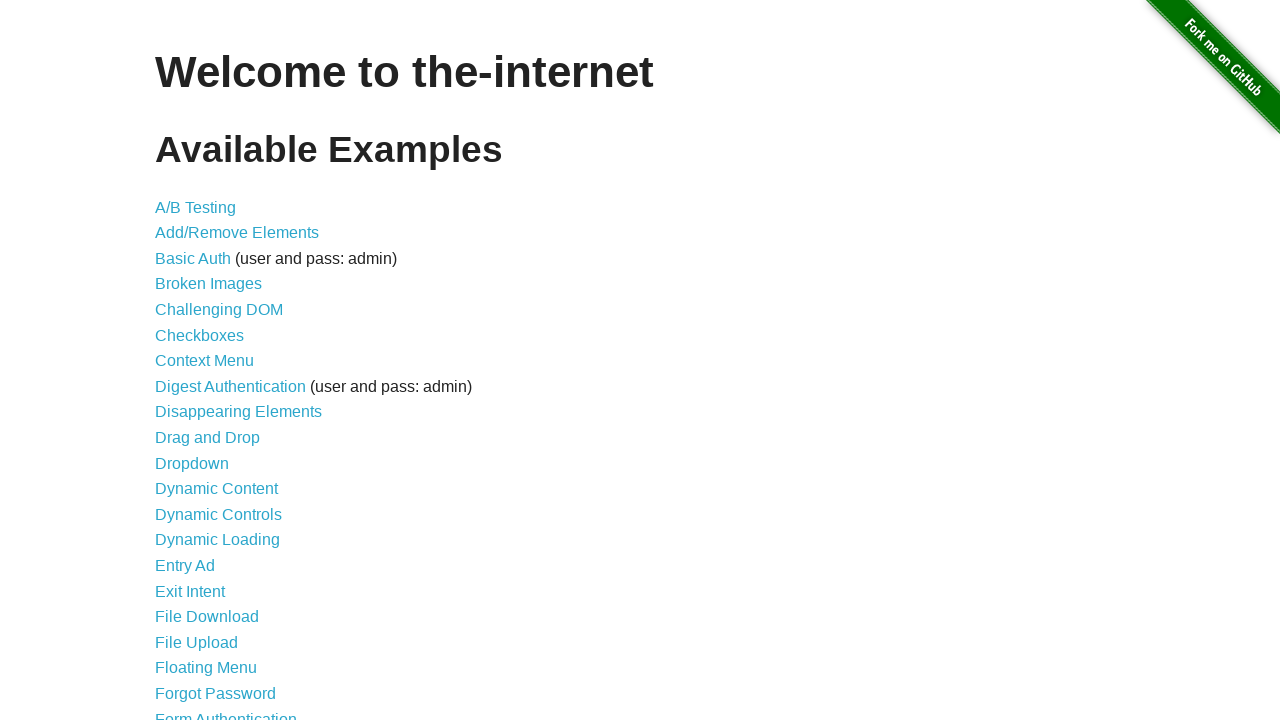

Clicked on 'Nested Frames' link at (210, 395) on text=Nested Frames
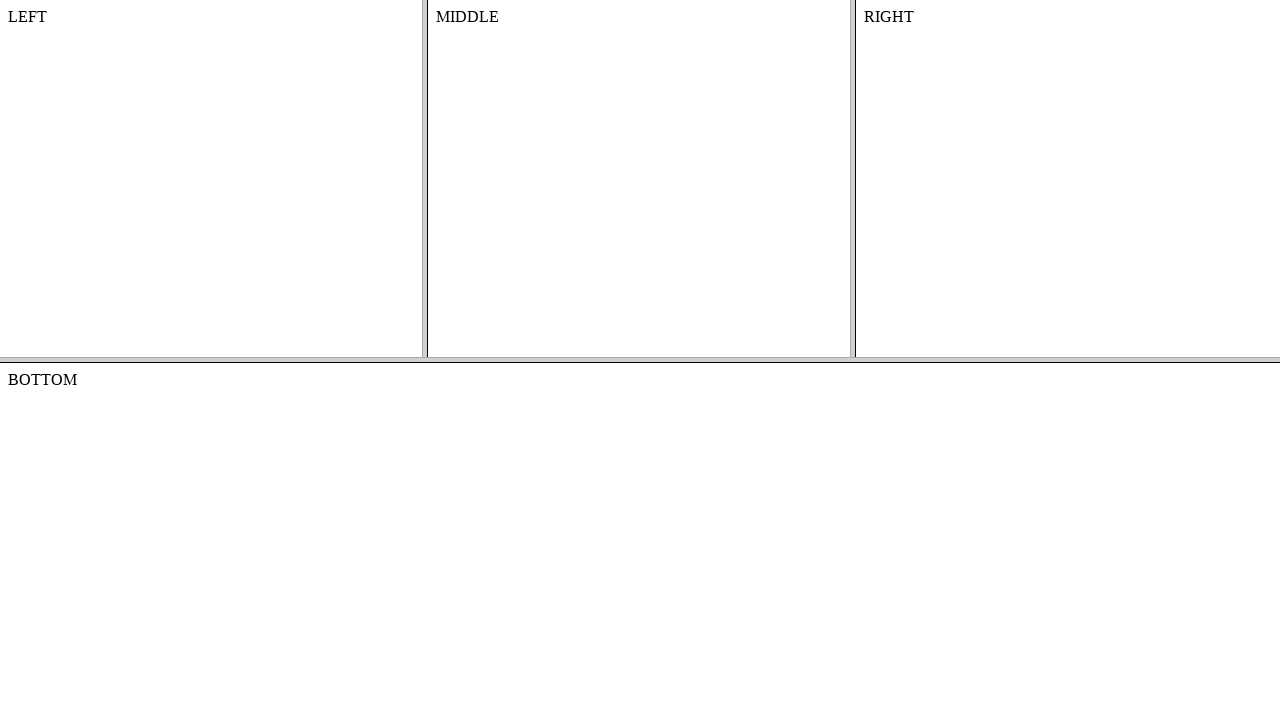

Waited for page to load with domcontentloaded state
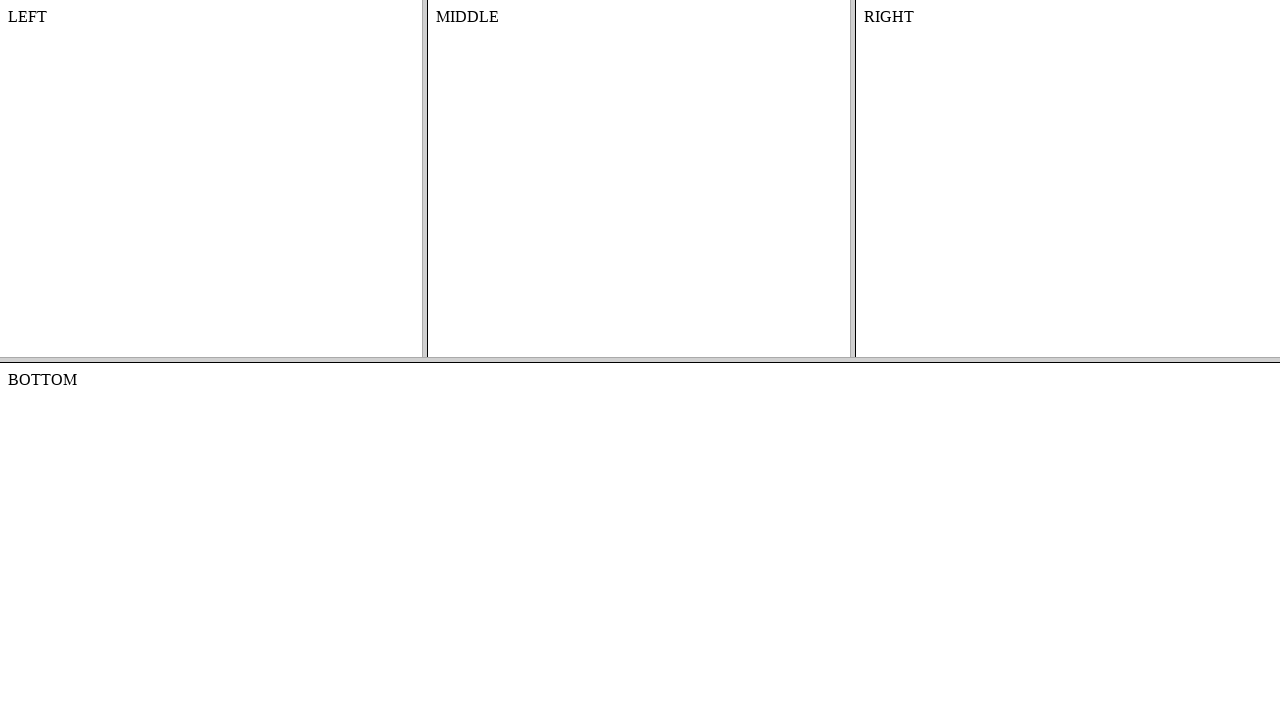

Located the top frame with name 'frame-top'
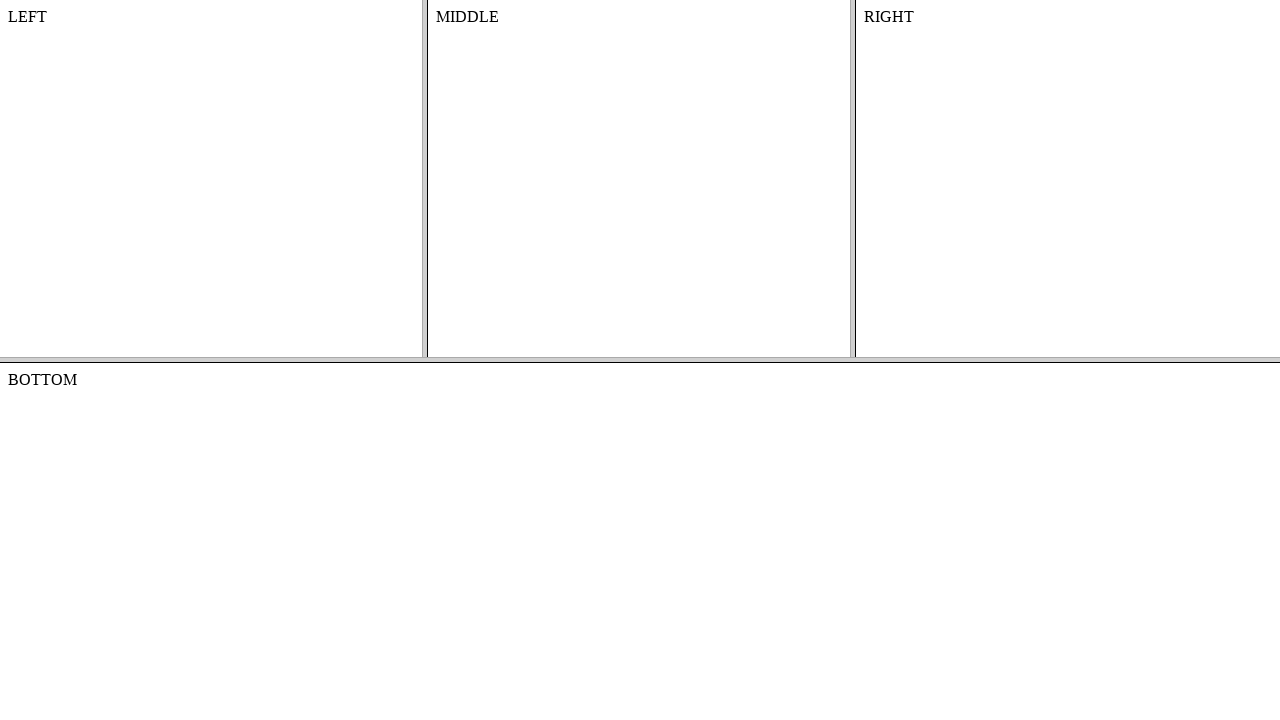

Located the middle frame with name 'frame-middle' within the top frame
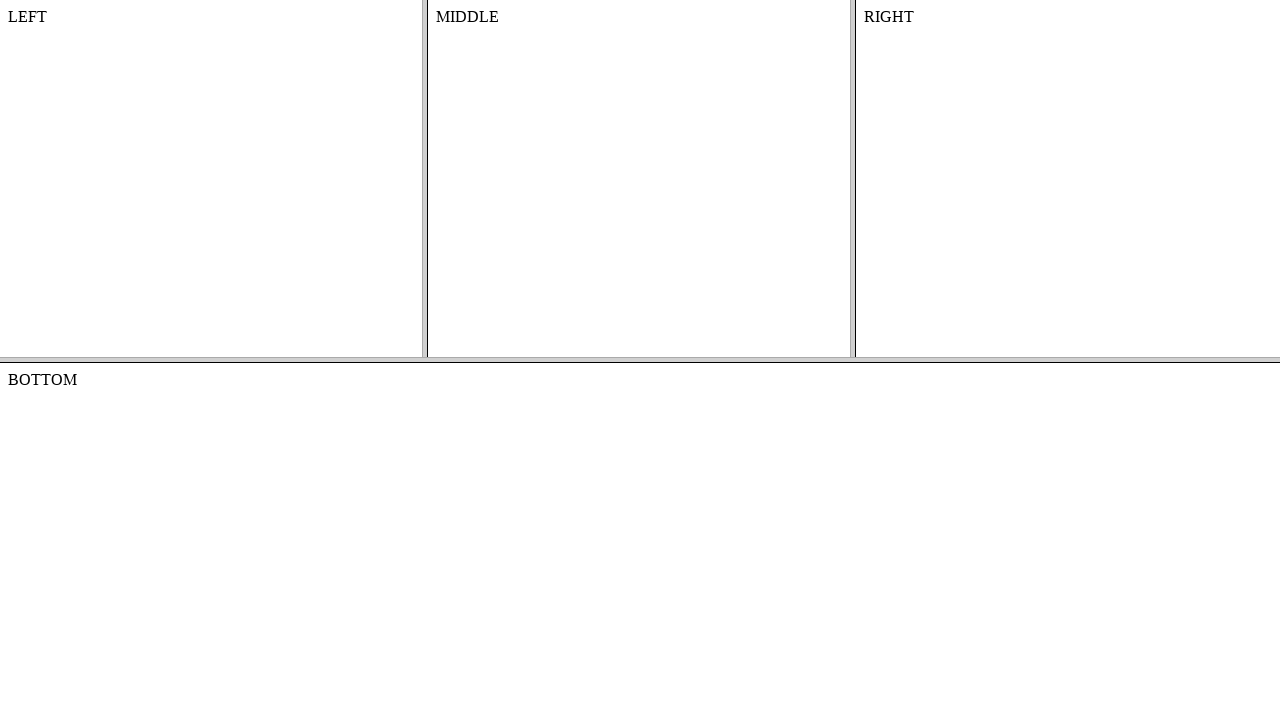

Verified content element is accessible in the middle frame
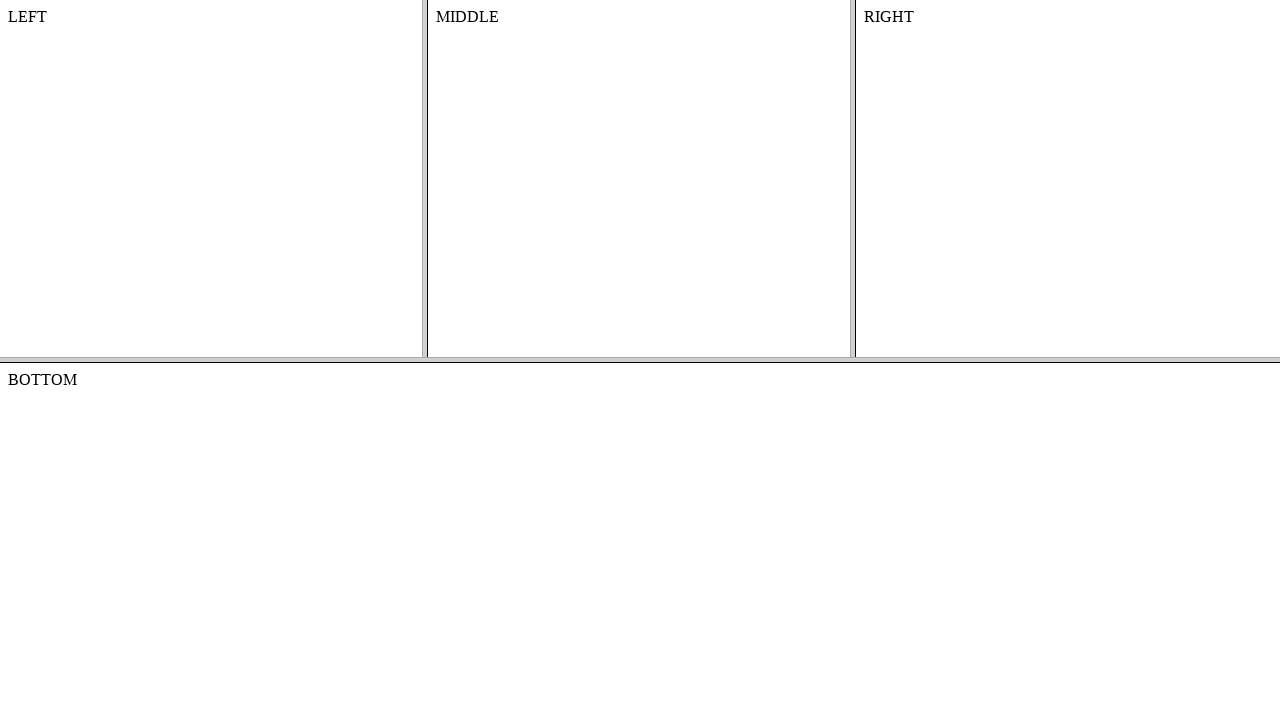

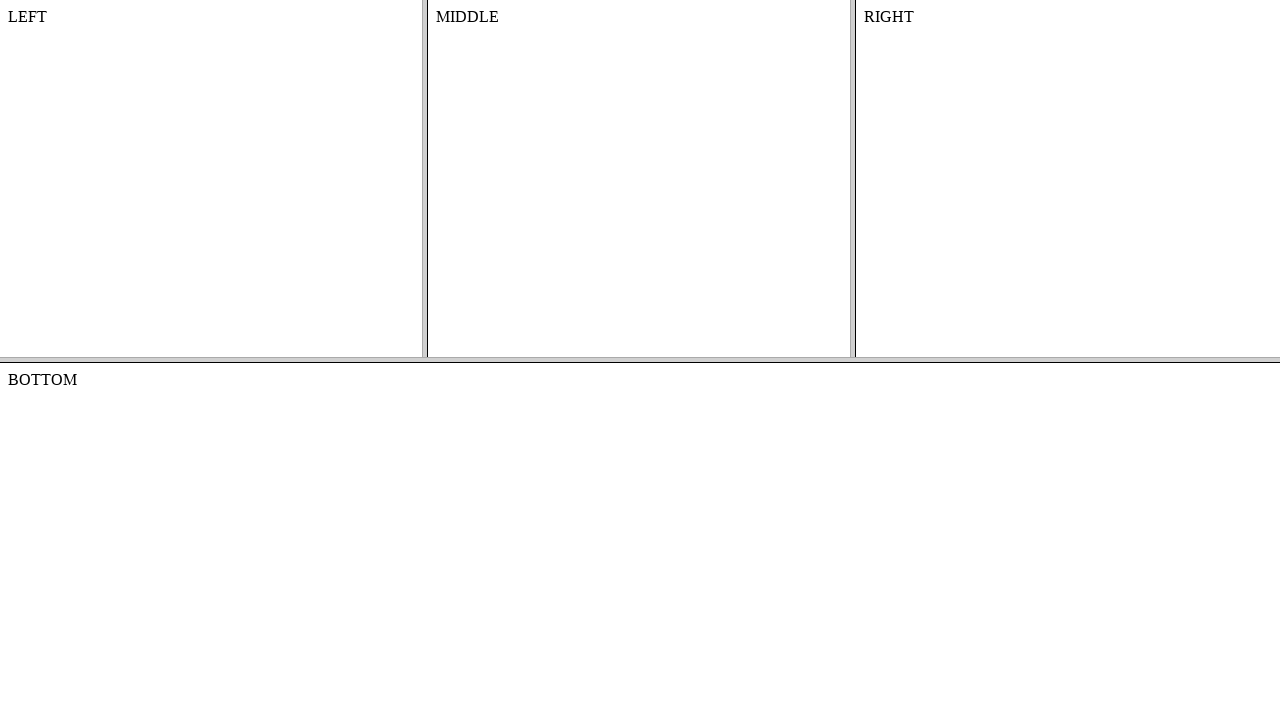